Tests the Privacy Policy page by navigating to it and scrolling through the content

Starting URL: https://imaginxavr.com/

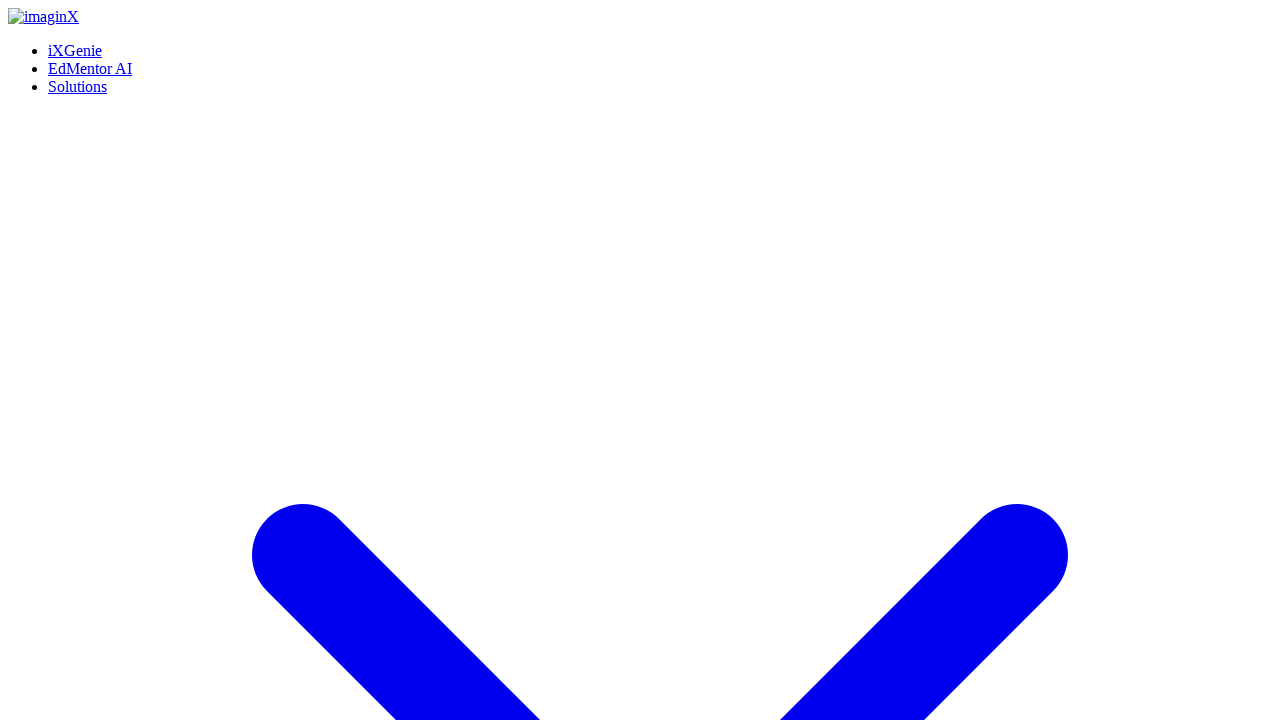

Waited for page to load
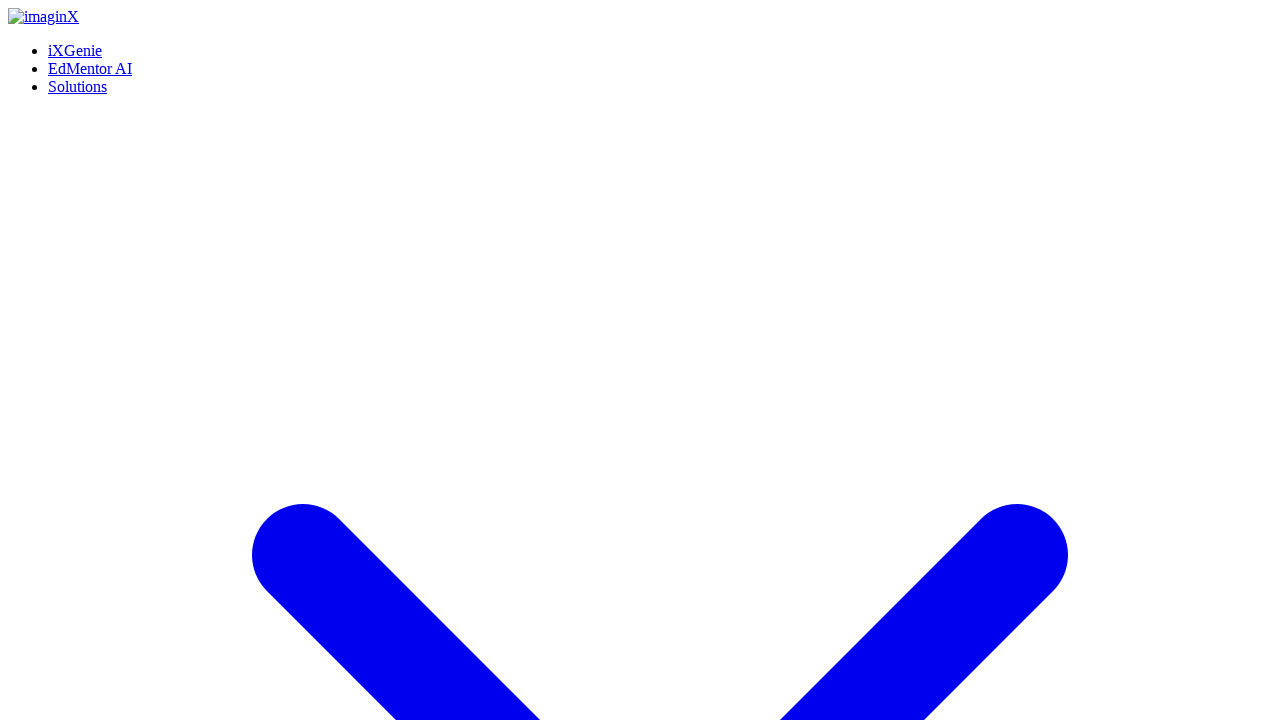

Located Privacy Policy navigation link
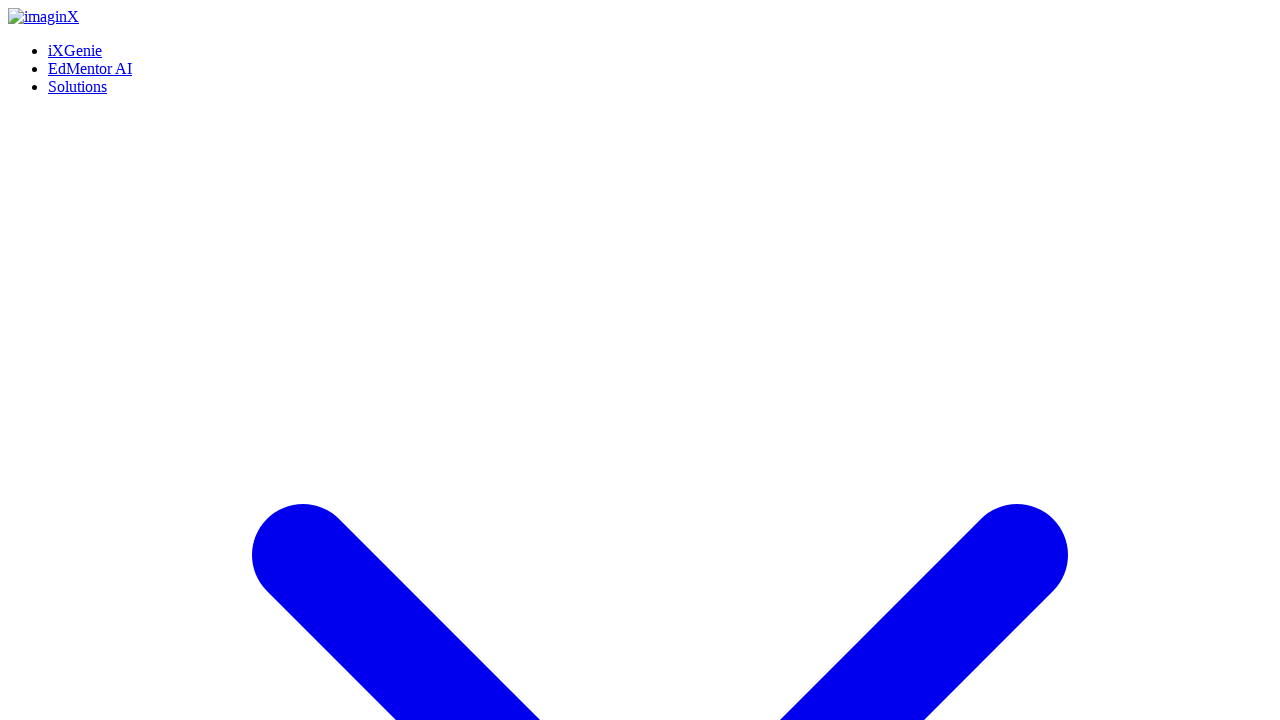

Hovered over Privacy Policy link at (94, 660) on xpath=(//a[normalize-space()='Privacy Policy'])[1]
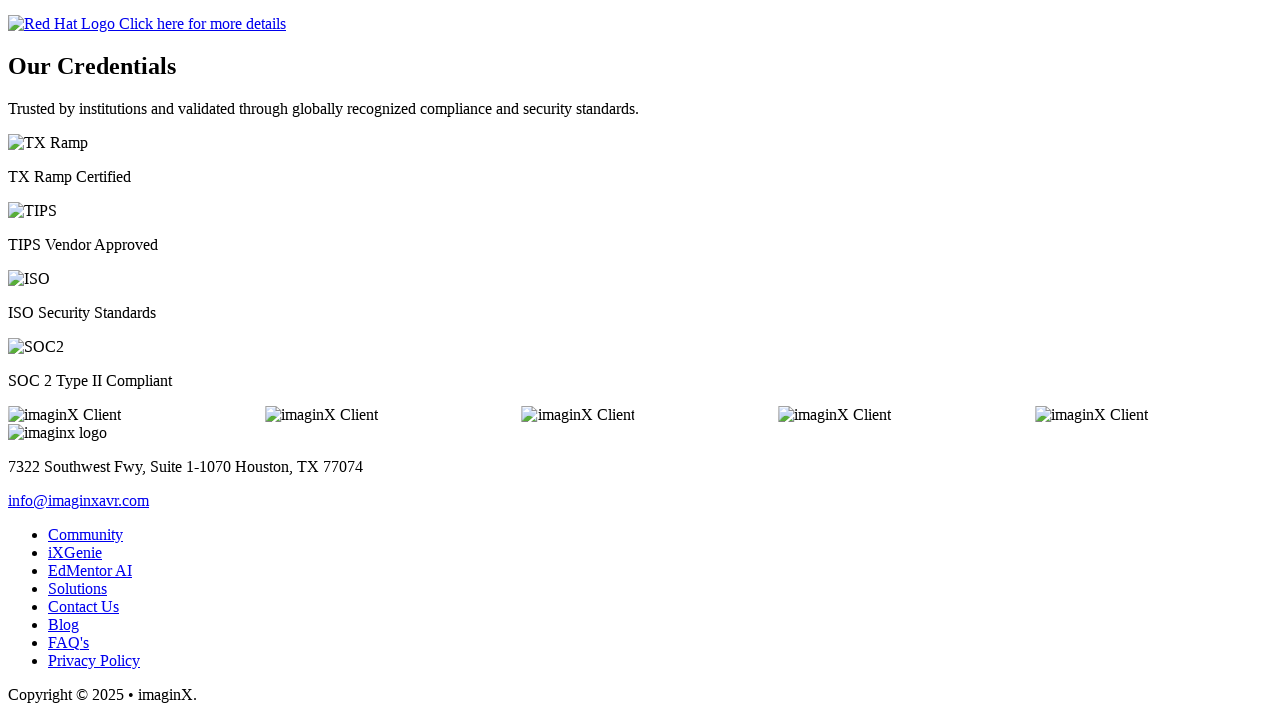

Waited 500ms after hovering
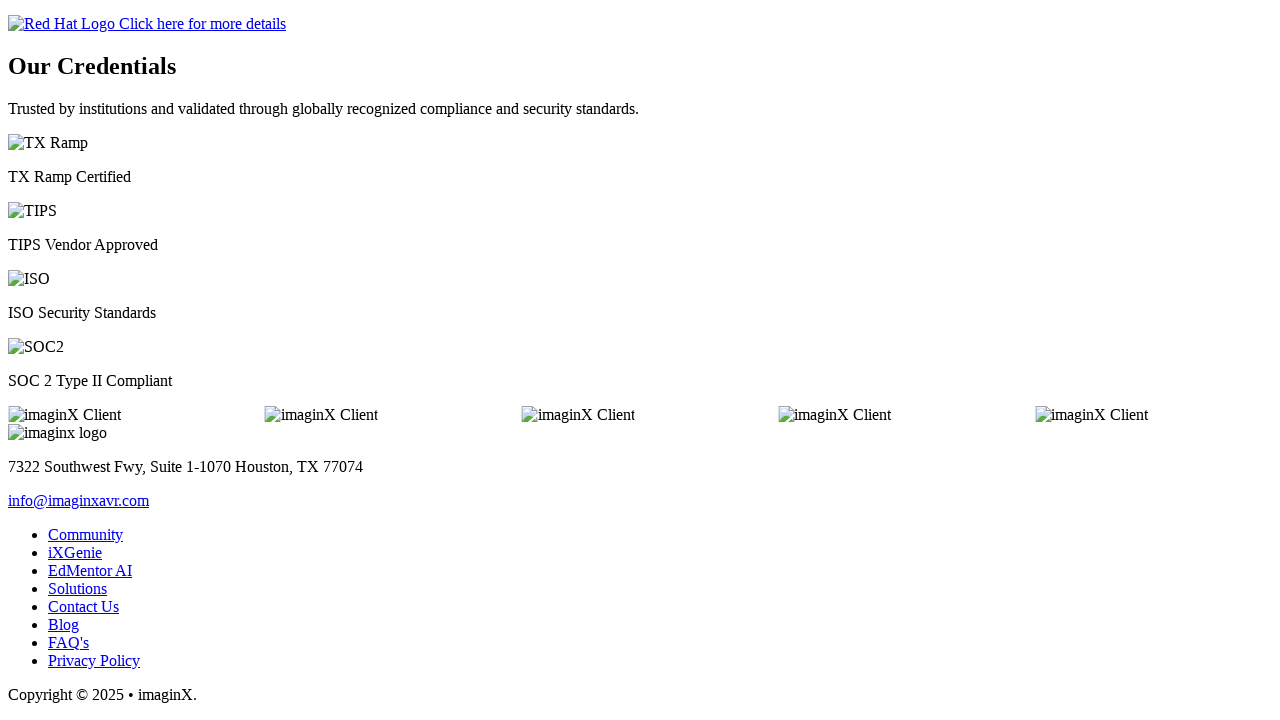

Clicked Privacy Policy navigation link at (94, 660) on xpath=(//a[normalize-space()='Privacy Policy'])[1]
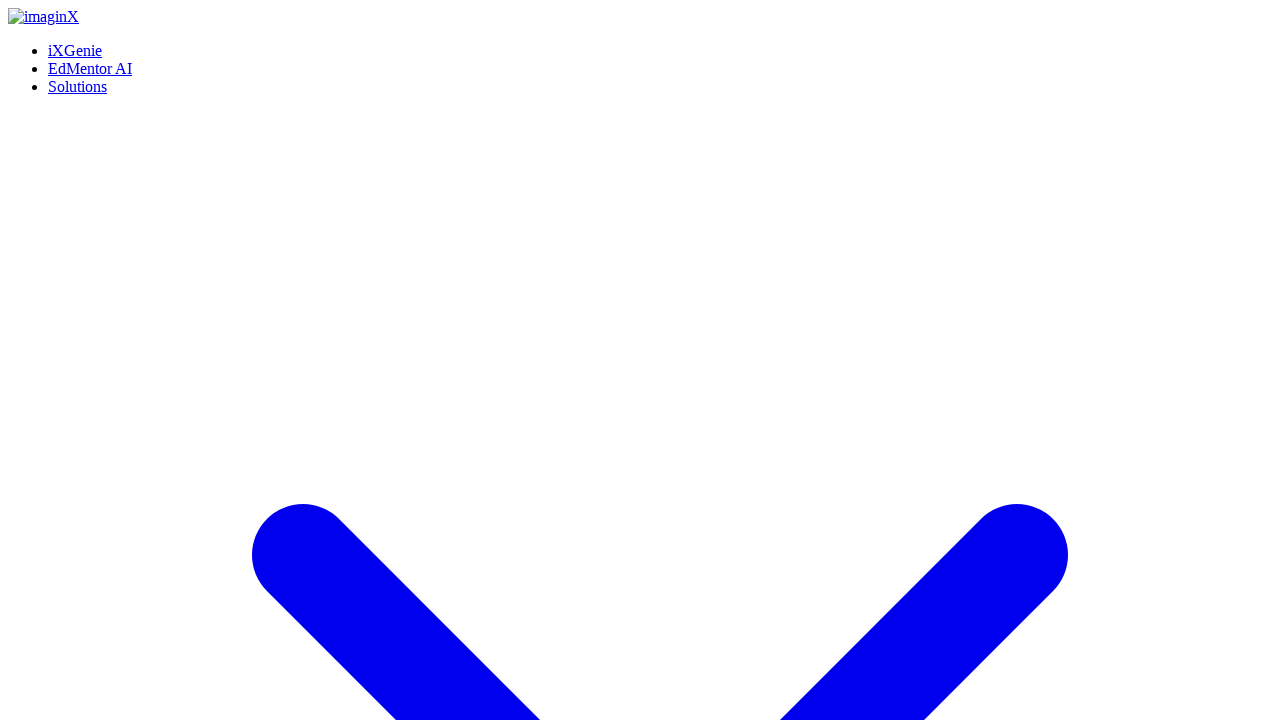

Waited for Privacy Policy page to load
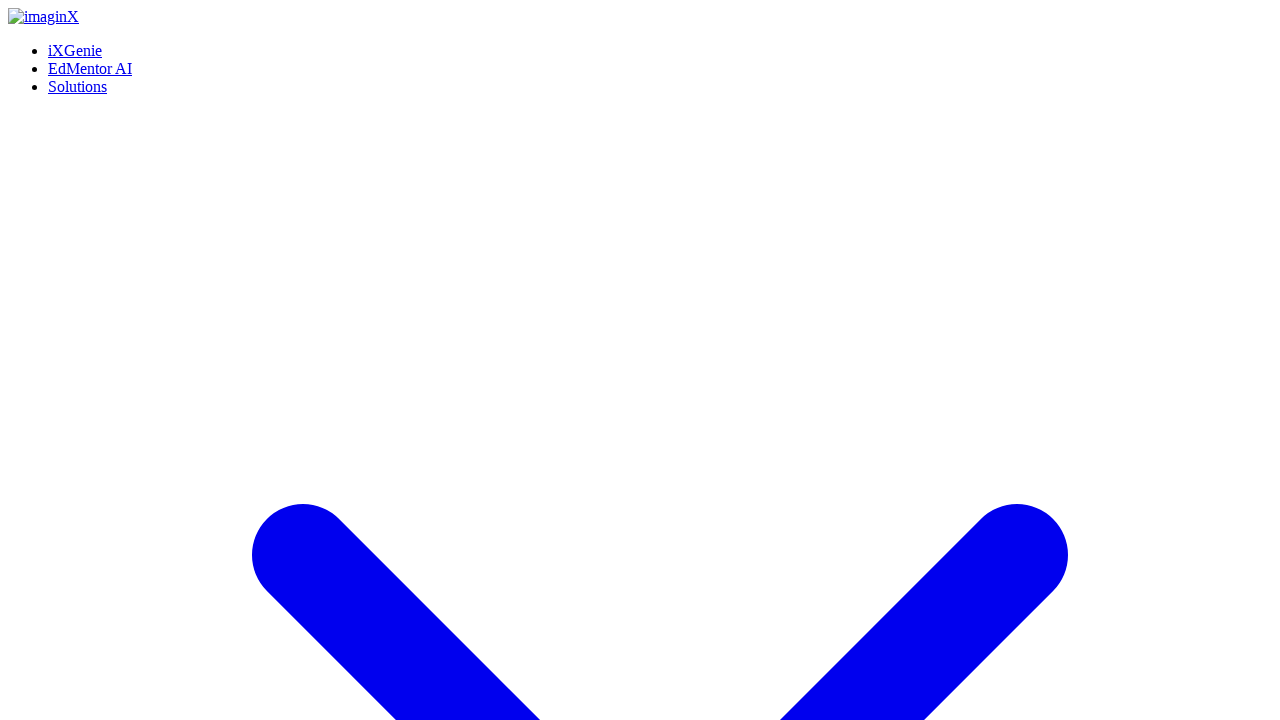

Waited 2000ms for page content to settle
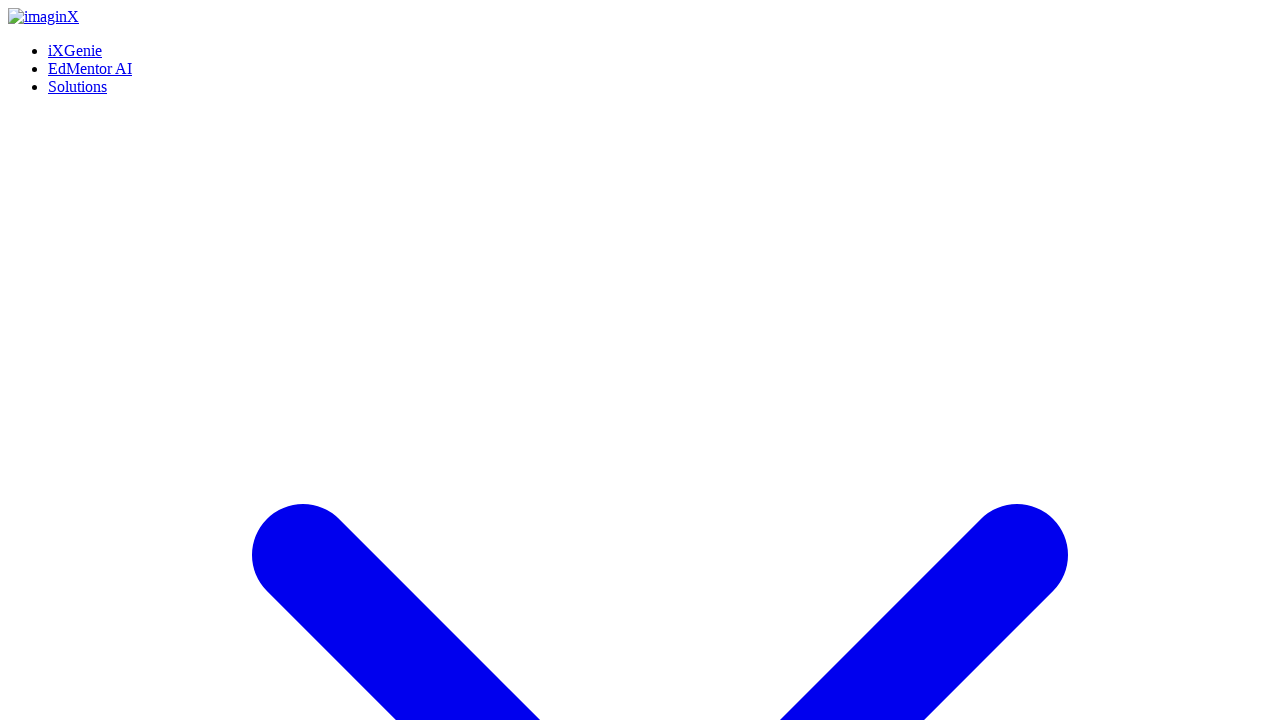

Scrolled through entire Privacy Policy page content
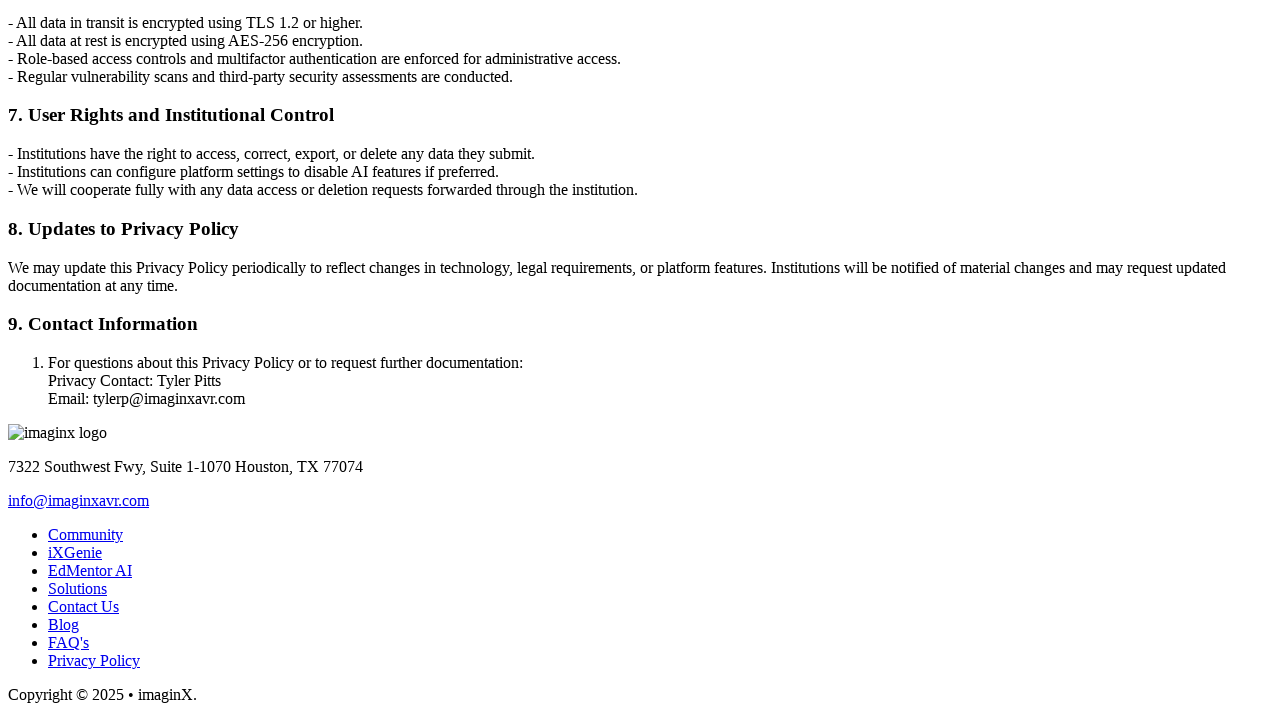

Waited 1000ms after scrolling
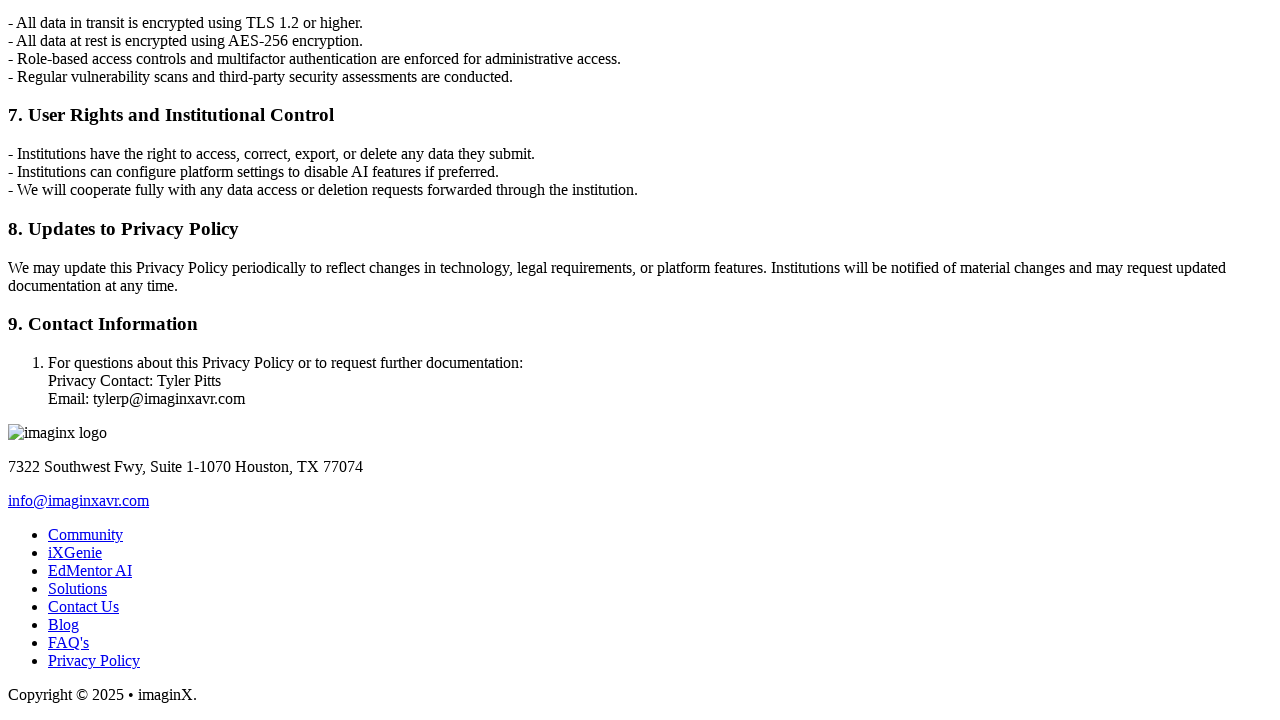

Scrolled back to top of Privacy Policy page
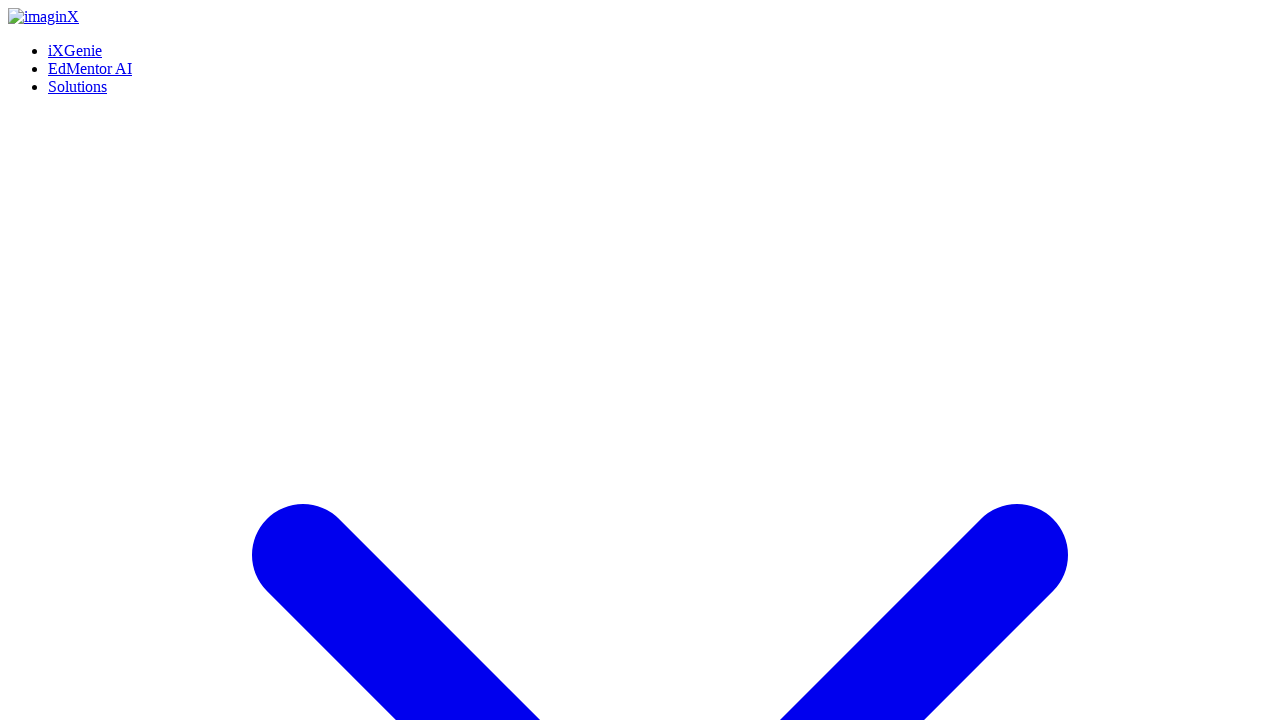

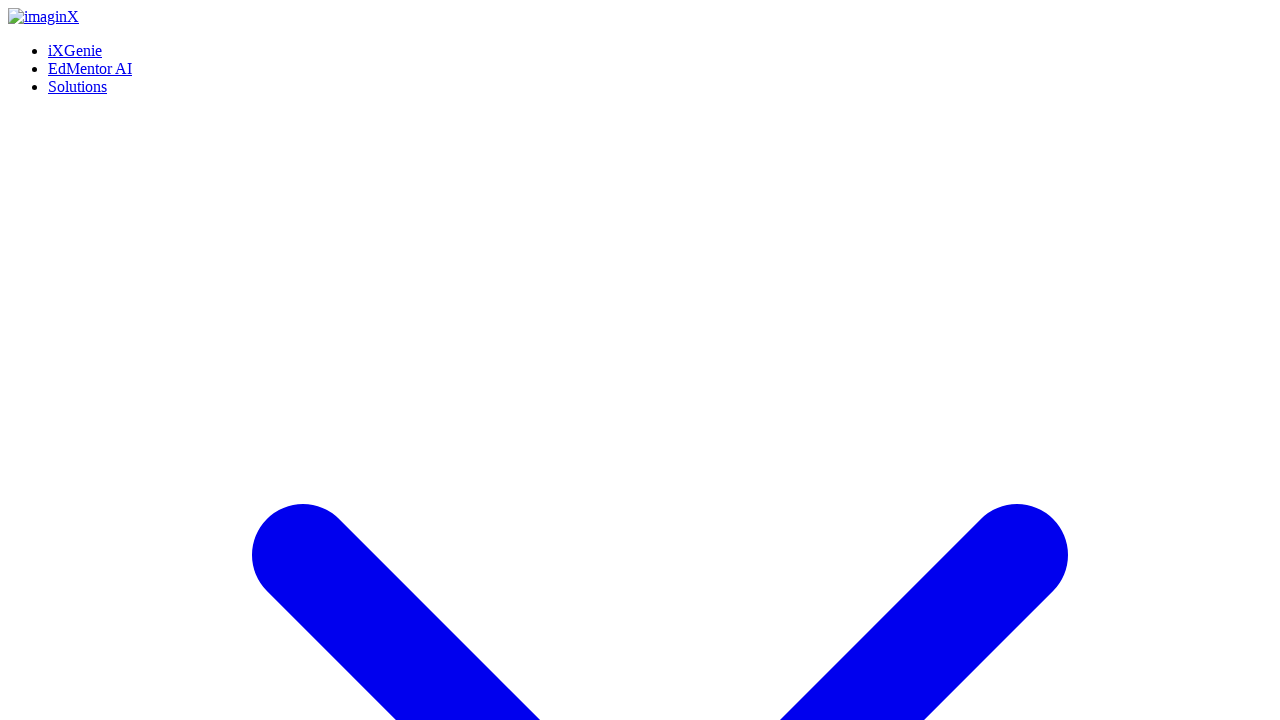